Tests the random.org integer generator by configuring parameters (count, min, max, columns) and generating random numbers

Starting URL: https://www.random.org/integers/

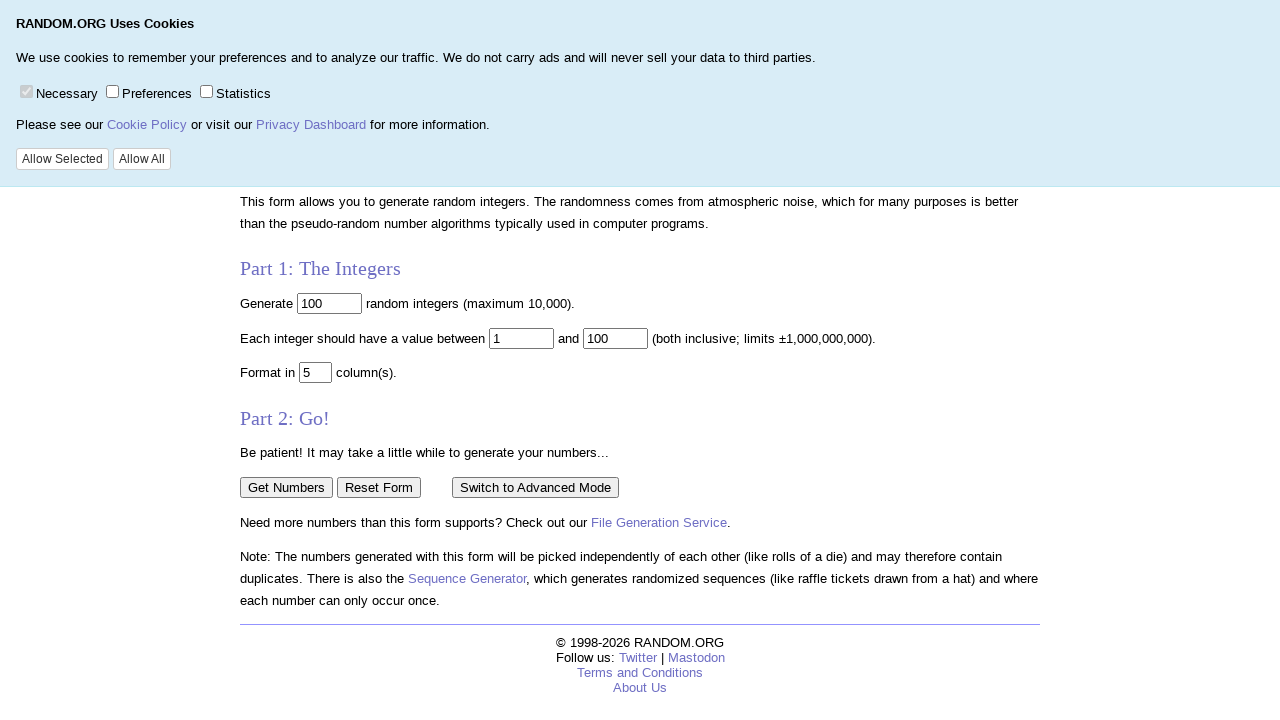

Cleared the 'How many integers' field on xpath=//*[@id='invisible']/form/p[1]/input
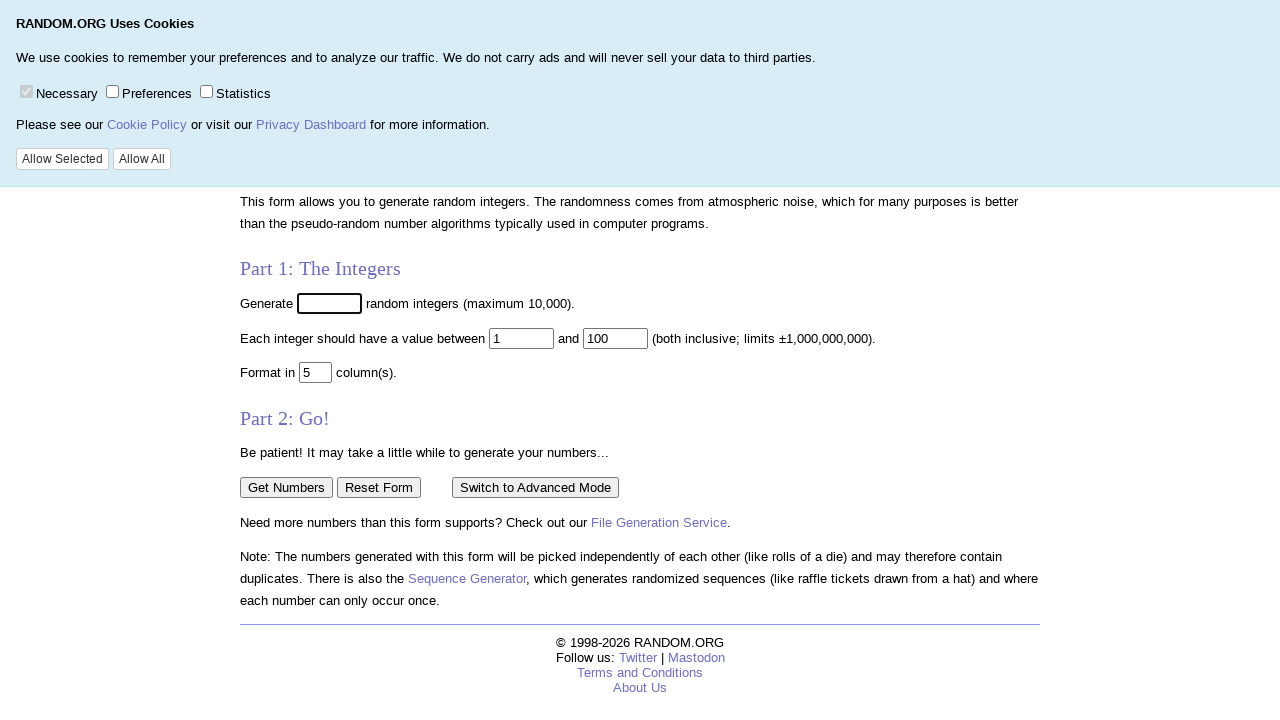

Filled 'How many integers' field with value 10 on //*[@id='invisible']/form/p[1]/input
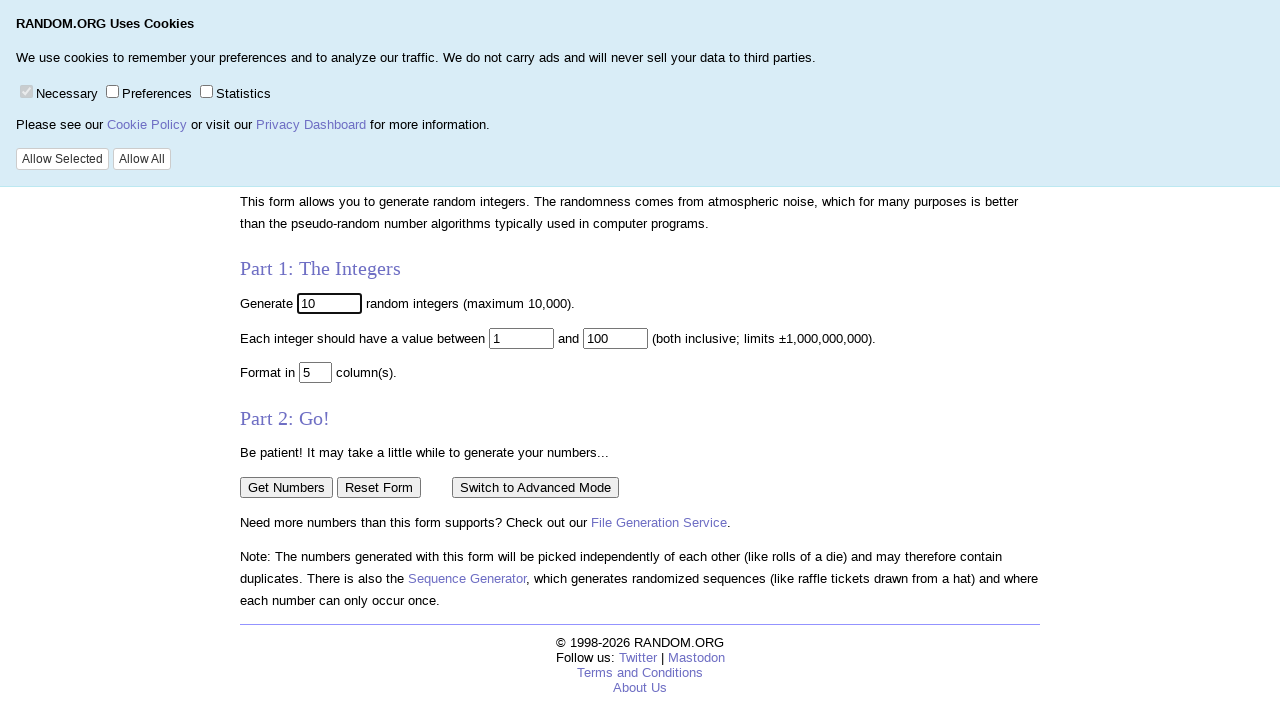

Cleared the minimum value field on xpath=//*[@id='invisible']/form/p[2]/input[1]
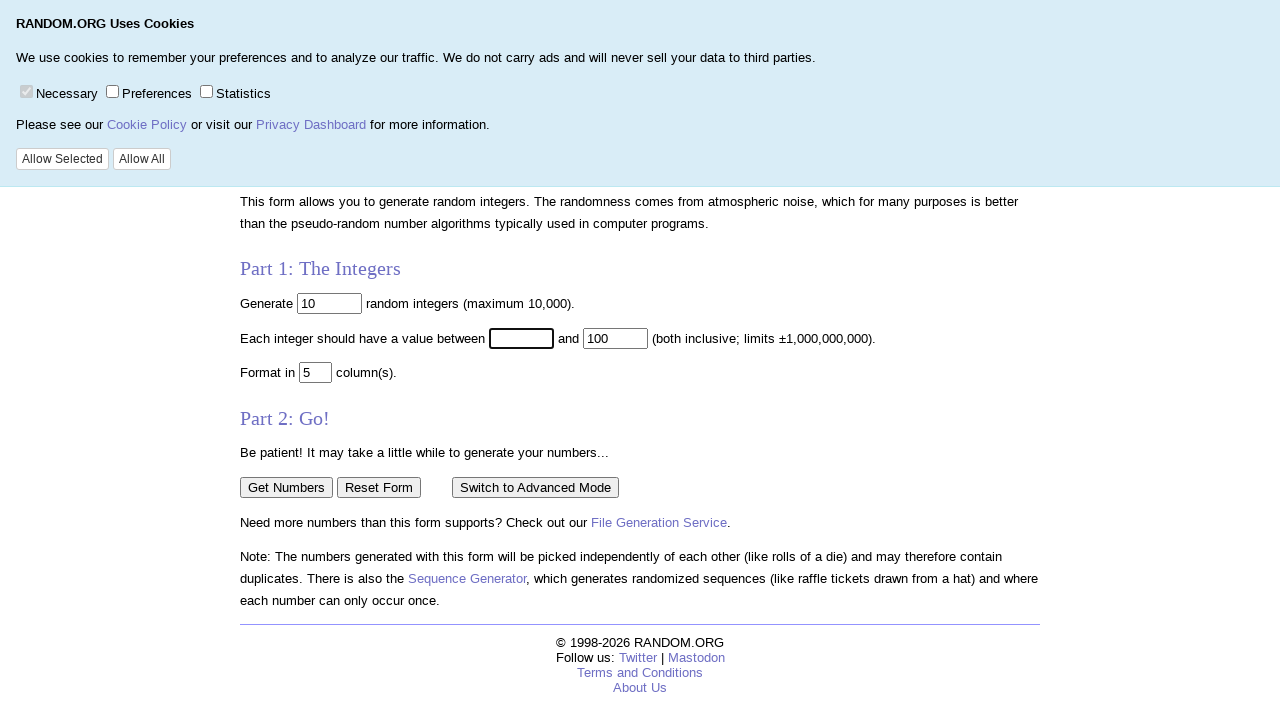

Filled minimum value field with 1 on //*[@id='invisible']/form/p[2]/input[1]
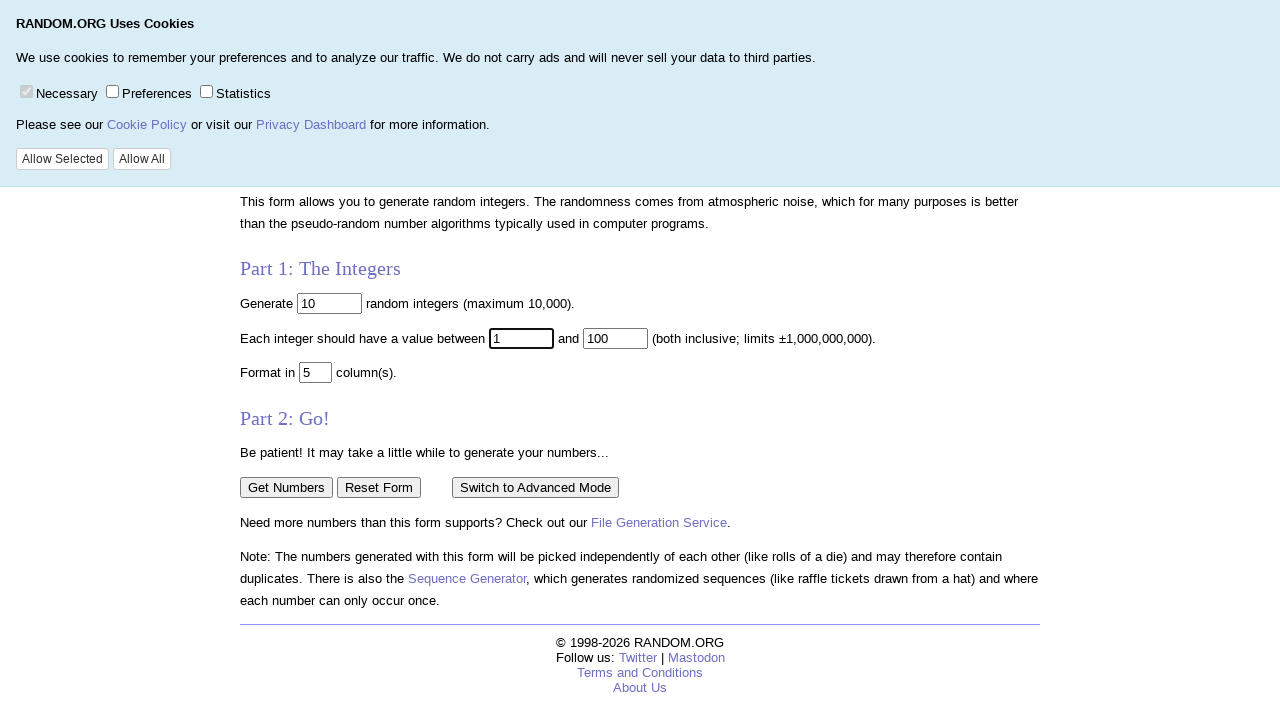

Cleared the maximum value field on xpath=//*[@id='invisible']/form/p[2]/input[2]
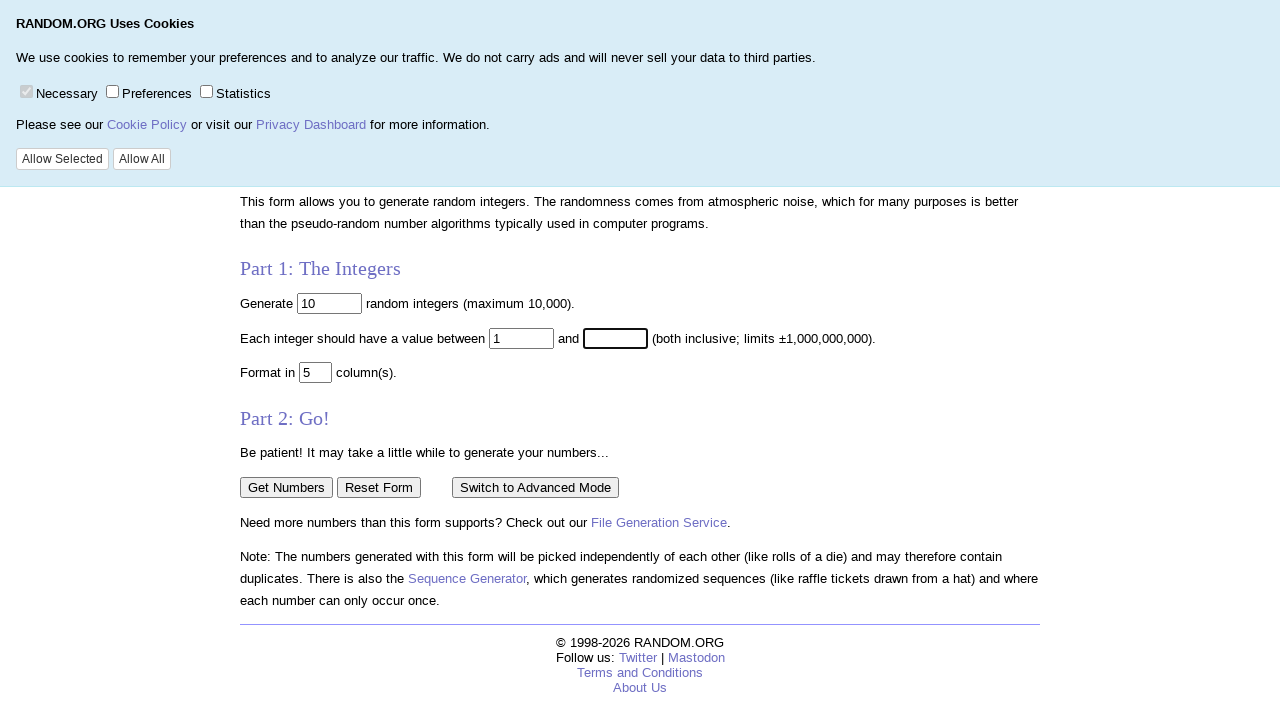

Filled maximum value field with 100 on //*[@id='invisible']/form/p[2]/input[2]
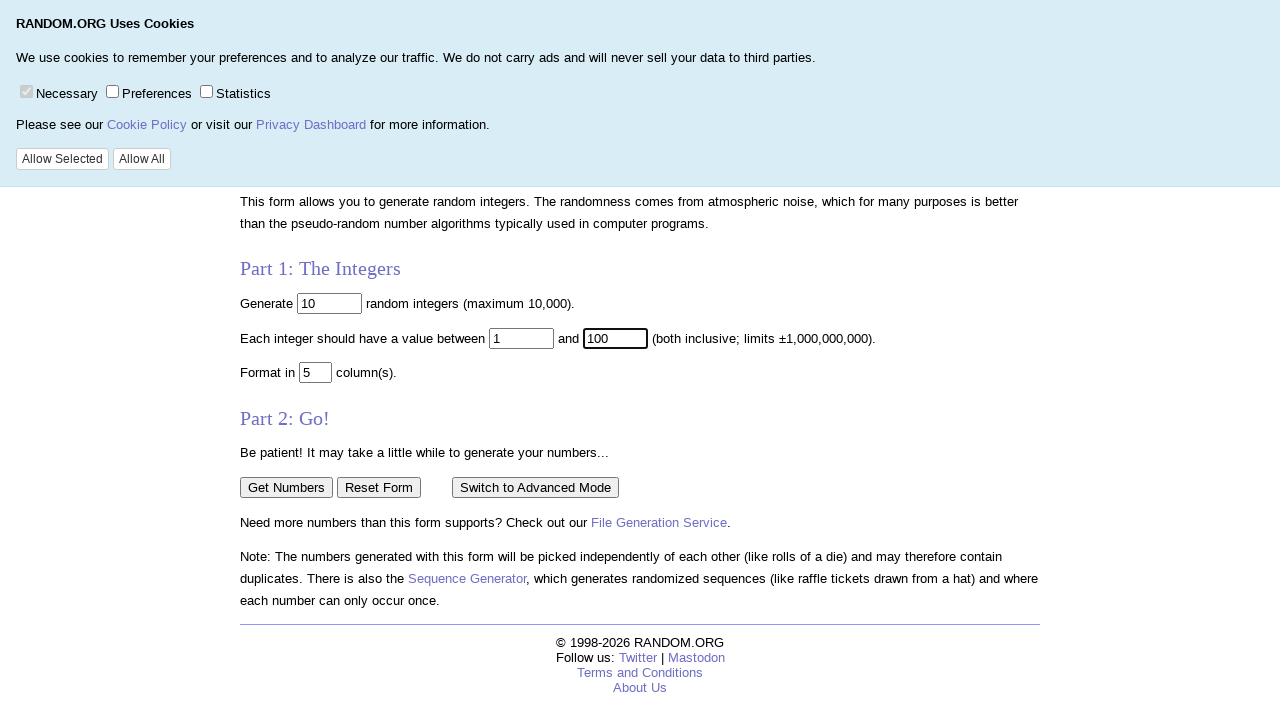

Cleared the columns field on xpath=//*[@id='invisible']/form/p[3]/input
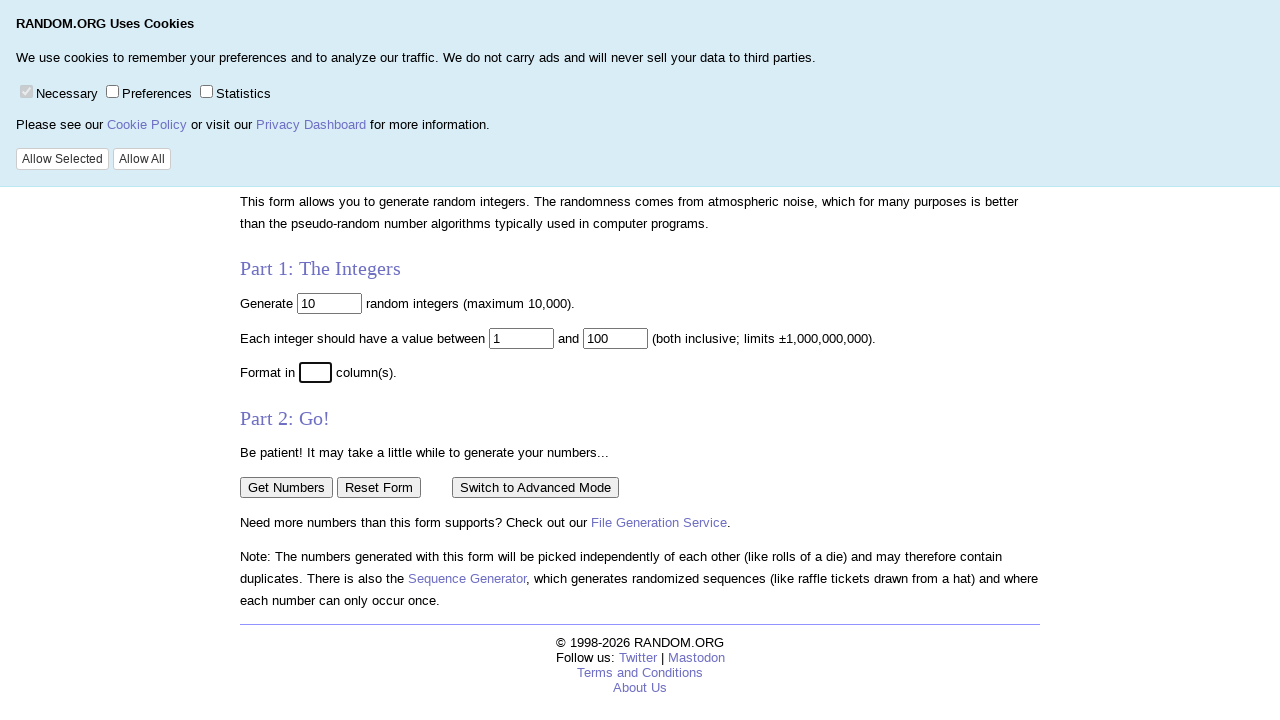

Filled columns field with value 10 on //*[@id='invisible']/form/p[3]/input
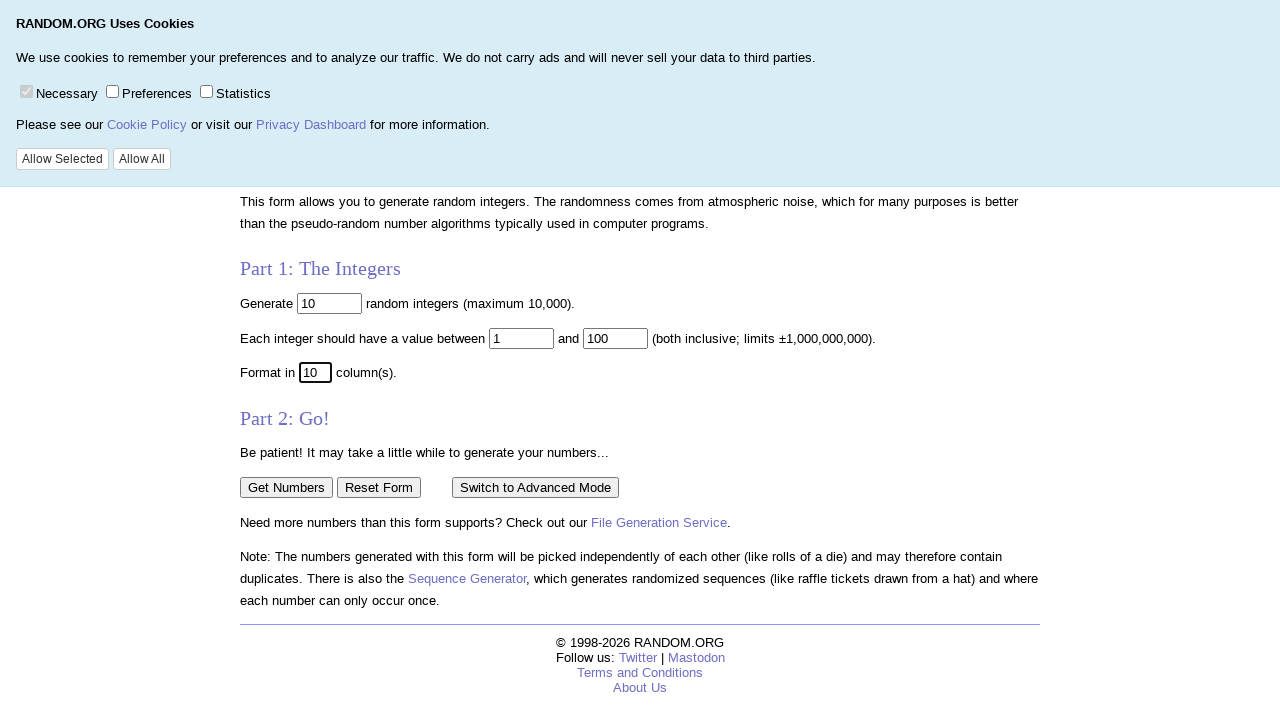

Clicked the 'Get Numbers' button to generate random integers at (286, 487) on xpath=//*[@id='invisible']/form/p[5]/input[1]
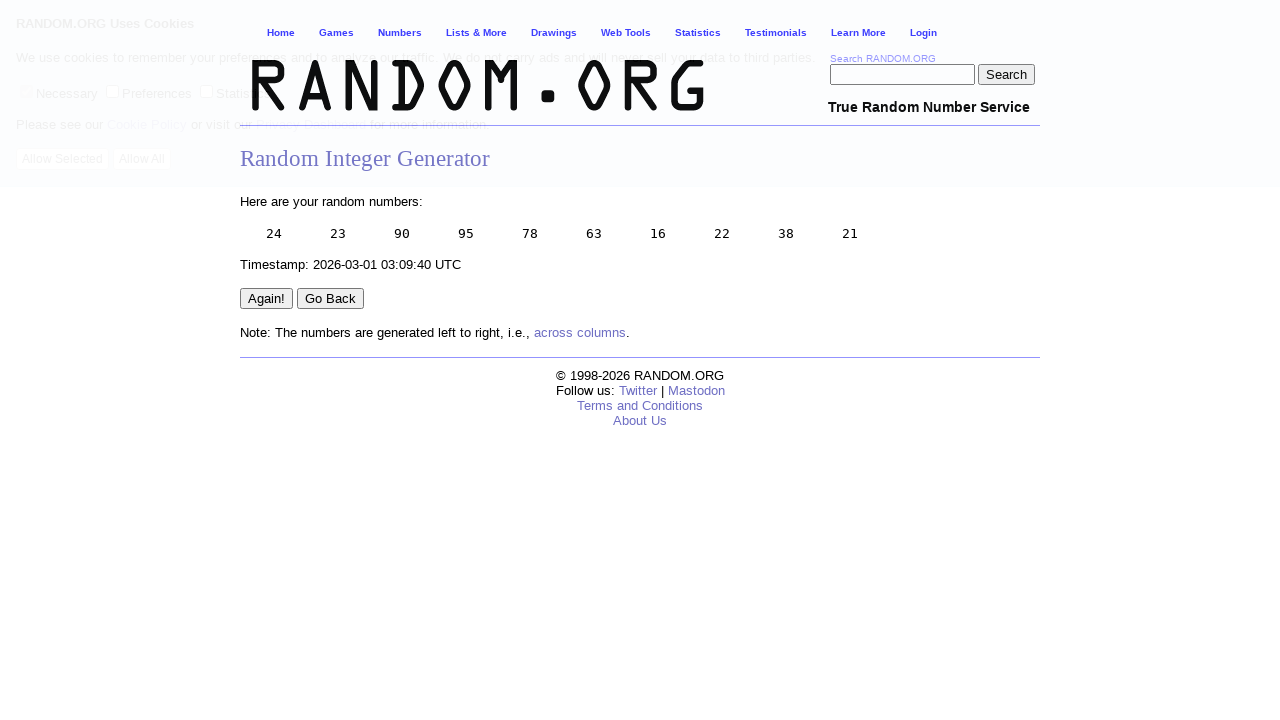

Random integers generated and results displayed
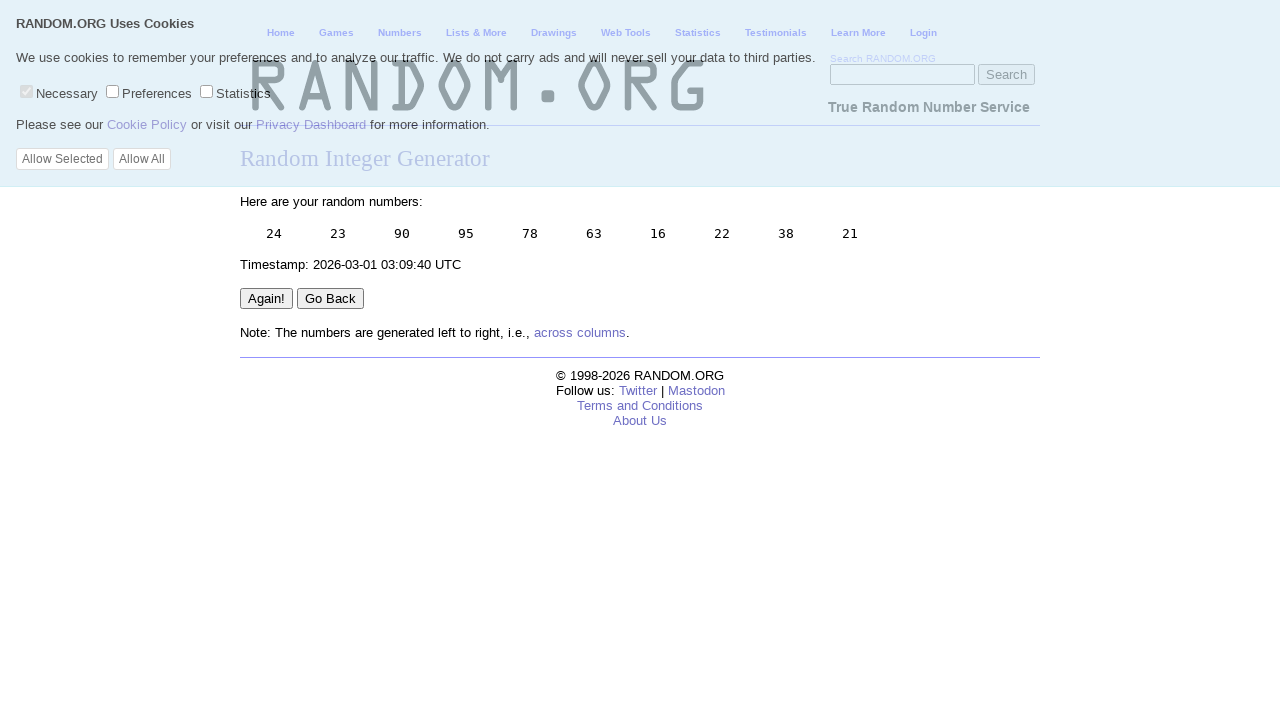

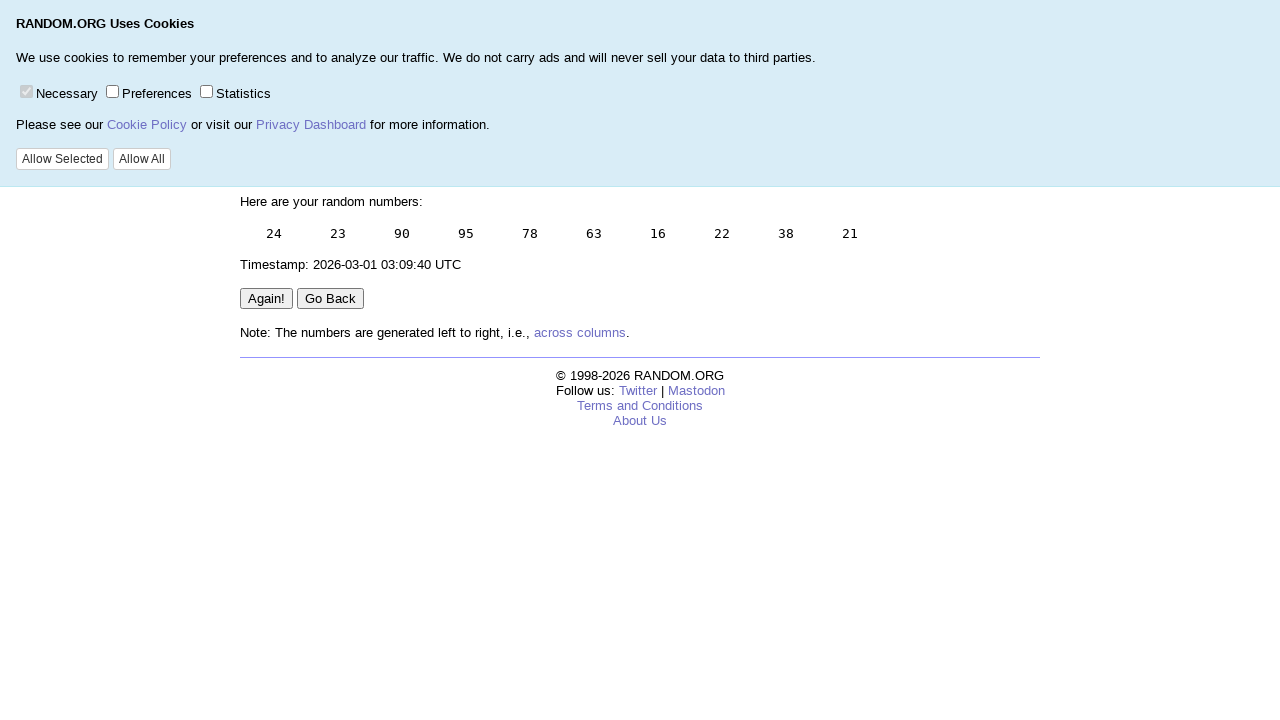